Tests JavaScript dialog boxes by clicking buttons that trigger confirm and prompt alerts, then interacting with them by accepting and entering text.

Starting URL: https://echoecho.com/javascript4.htm

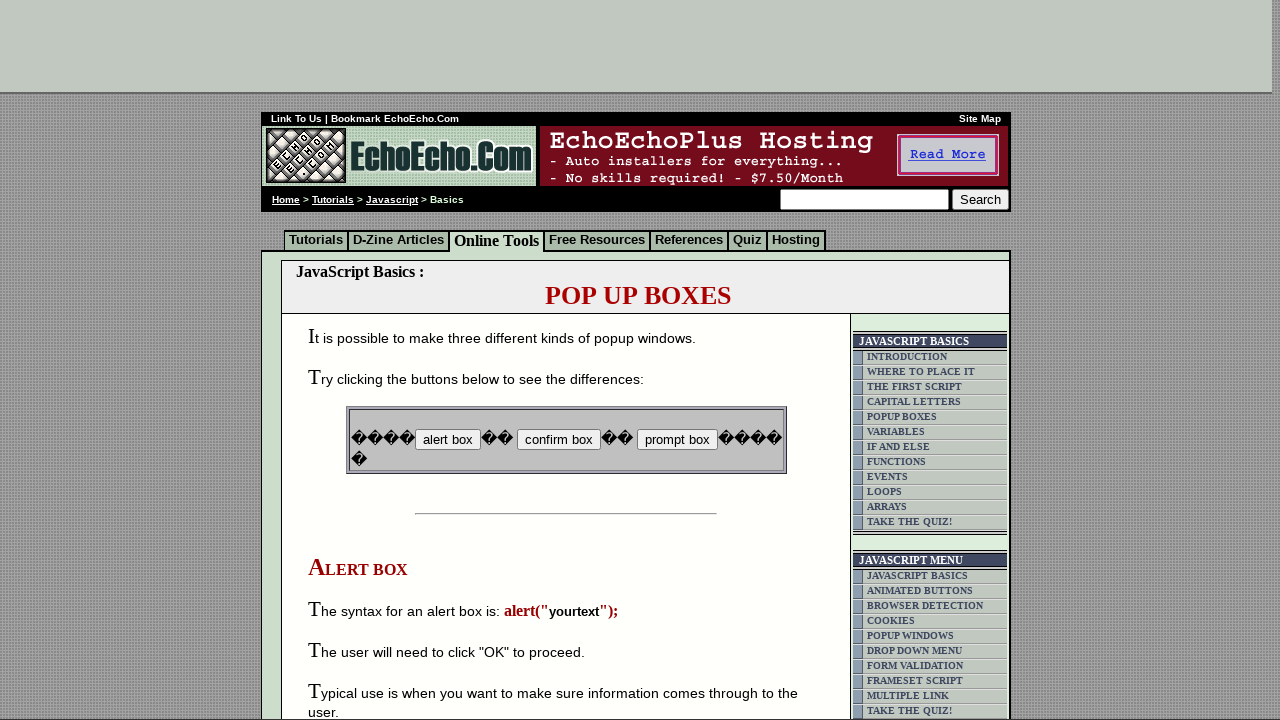

Clicked button to trigger confirm dialog at (558, 440) on input[name='B2']
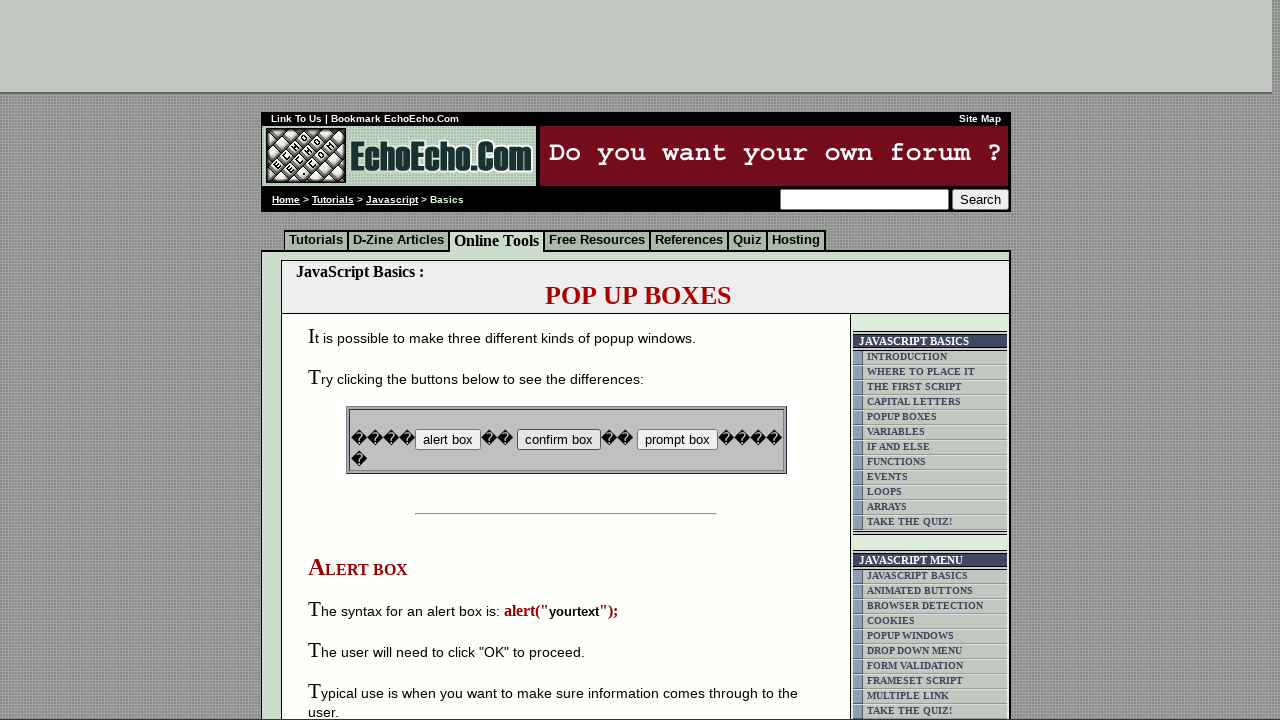

Set up dialog handler to accept confirm dialog
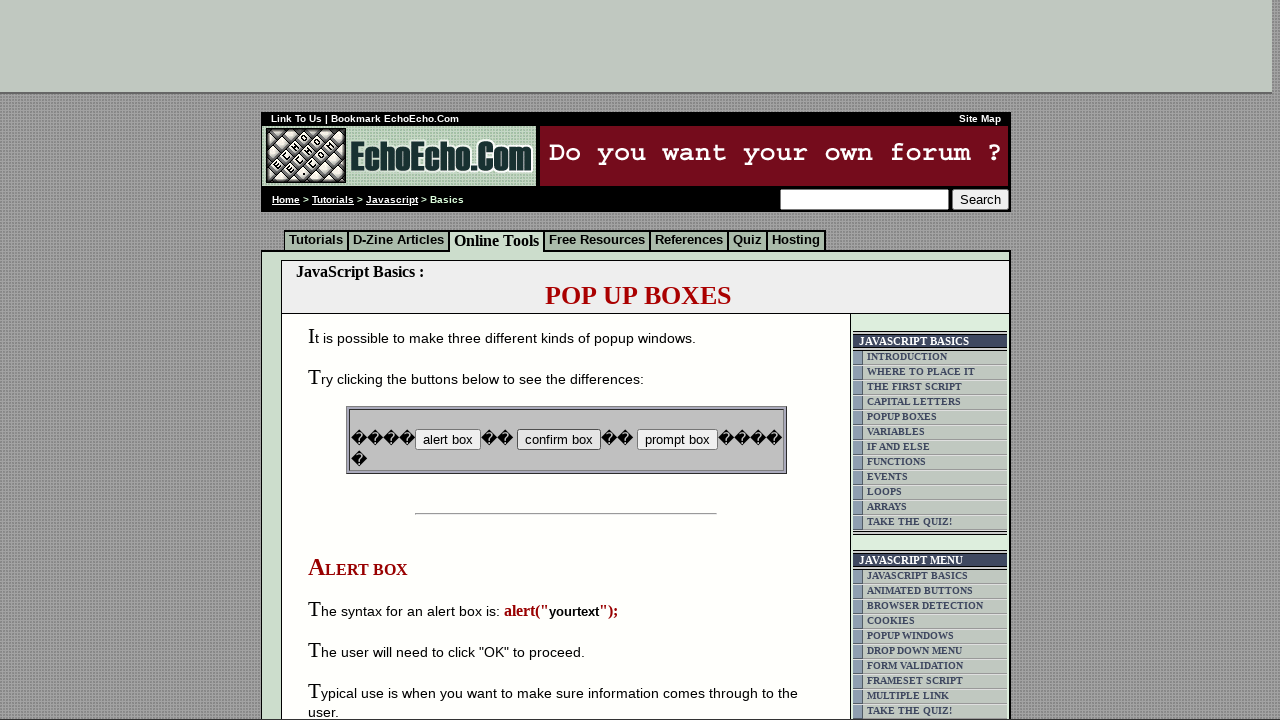

Waited 1000ms for confirm dialog to be handled
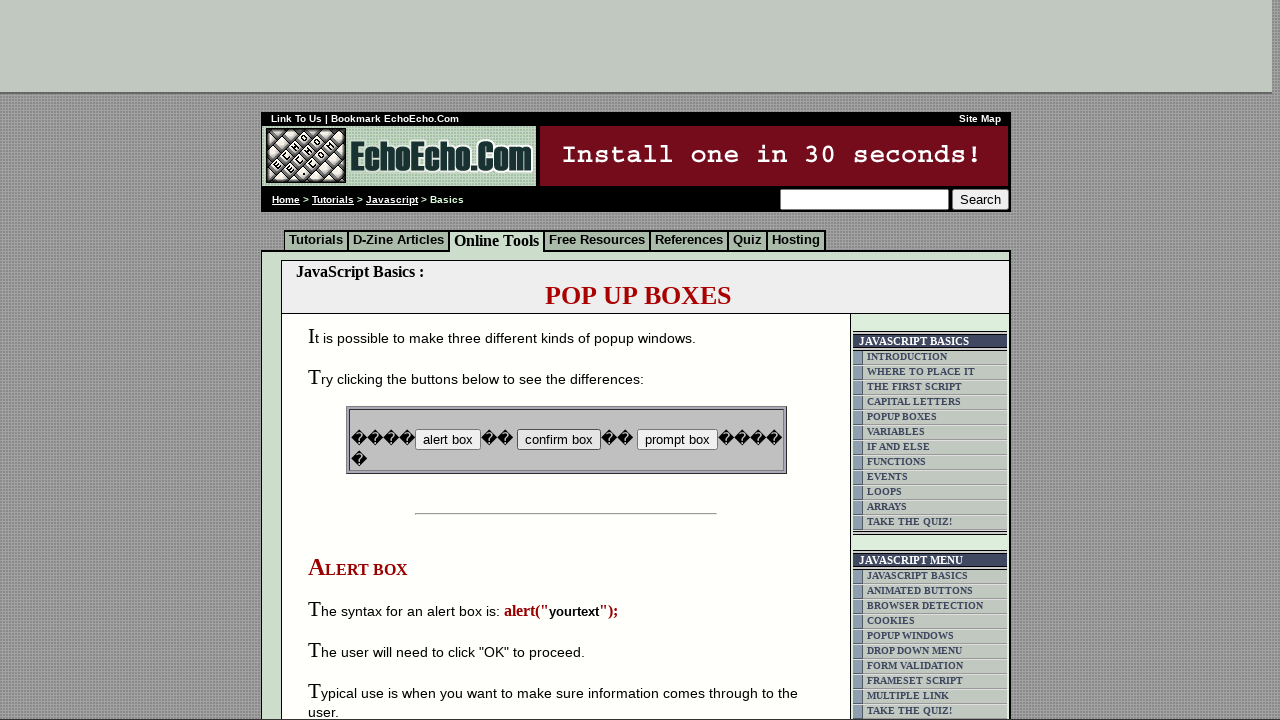

Clicked button to trigger prompt dialog at (677, 440) on input[name='B3']
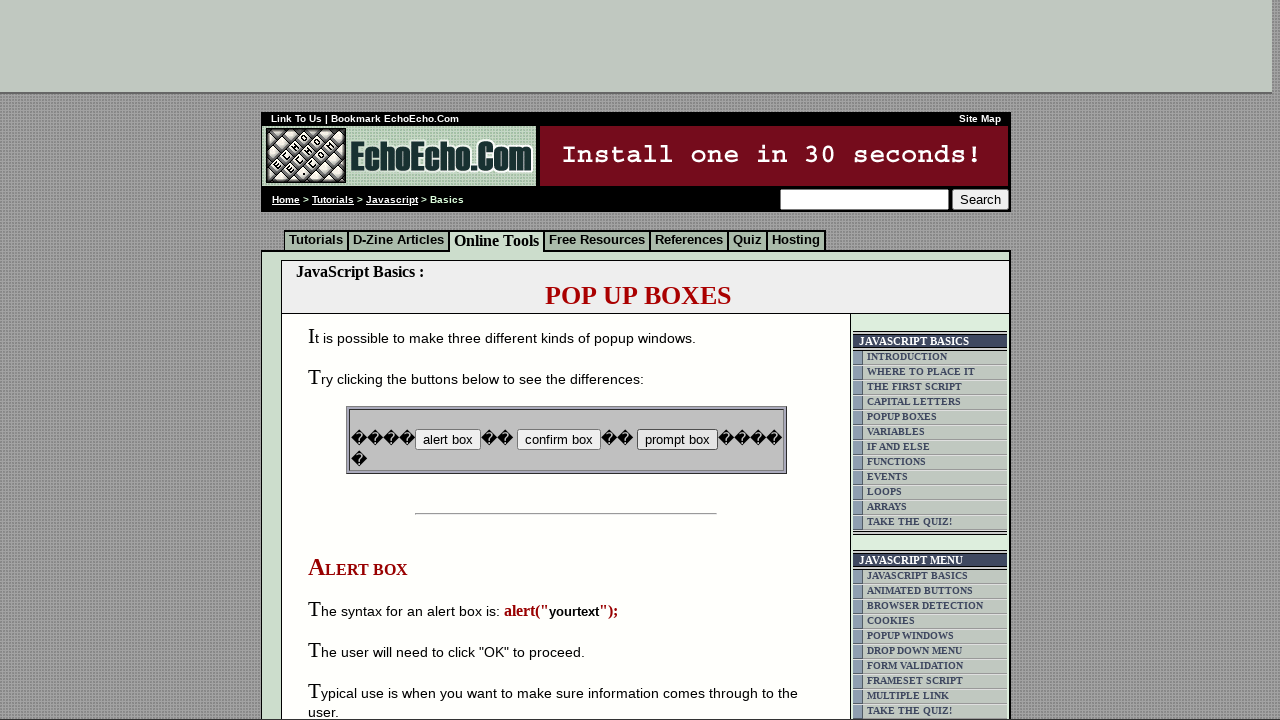

Set up dialog handler to accept prompt dialog and enter 'Hello Selenium'
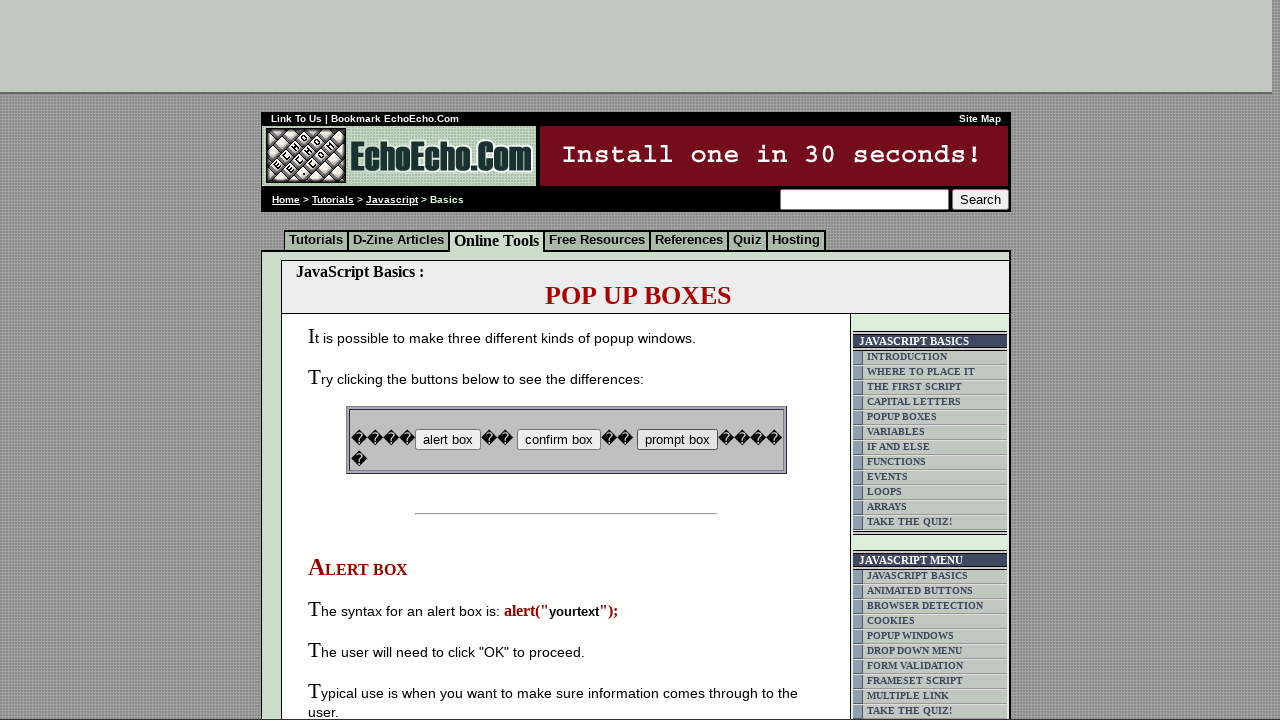

Waited 1000ms for prompt dialog interaction to complete
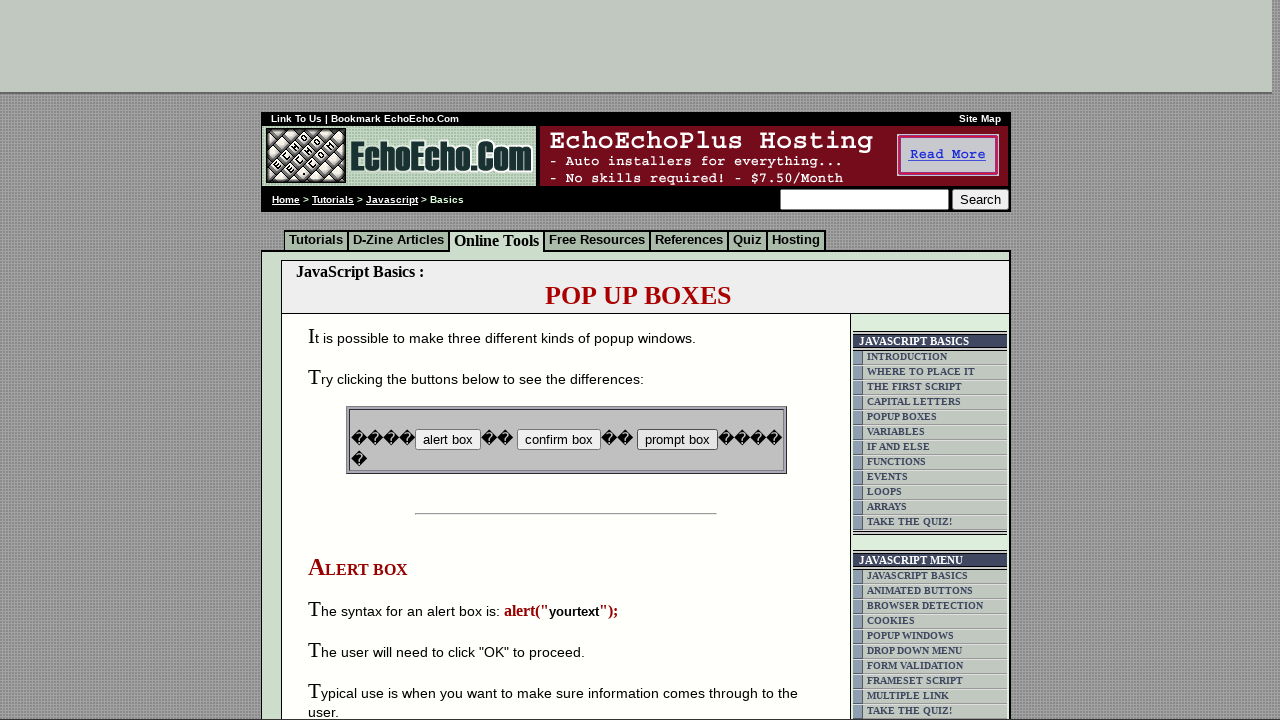

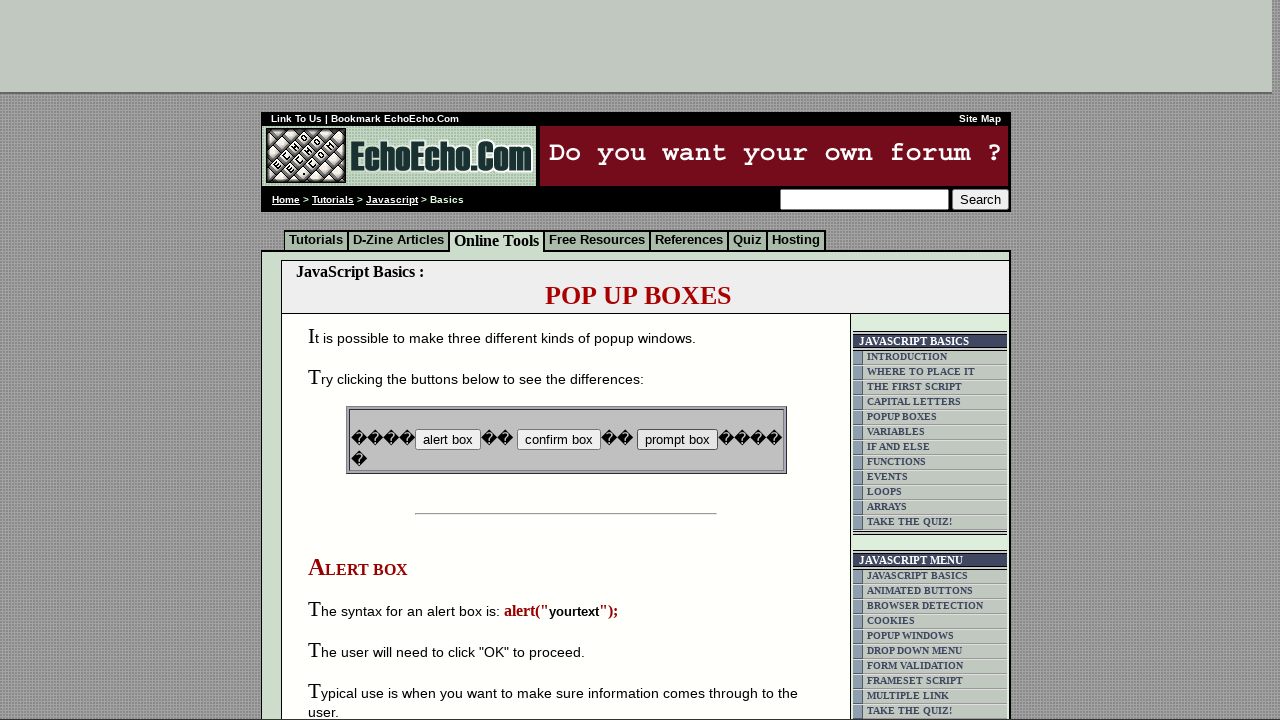